Clicks on the Radio Button menu item in the Elements section of demoqa.com

Starting URL: https://demoqa.com/elements

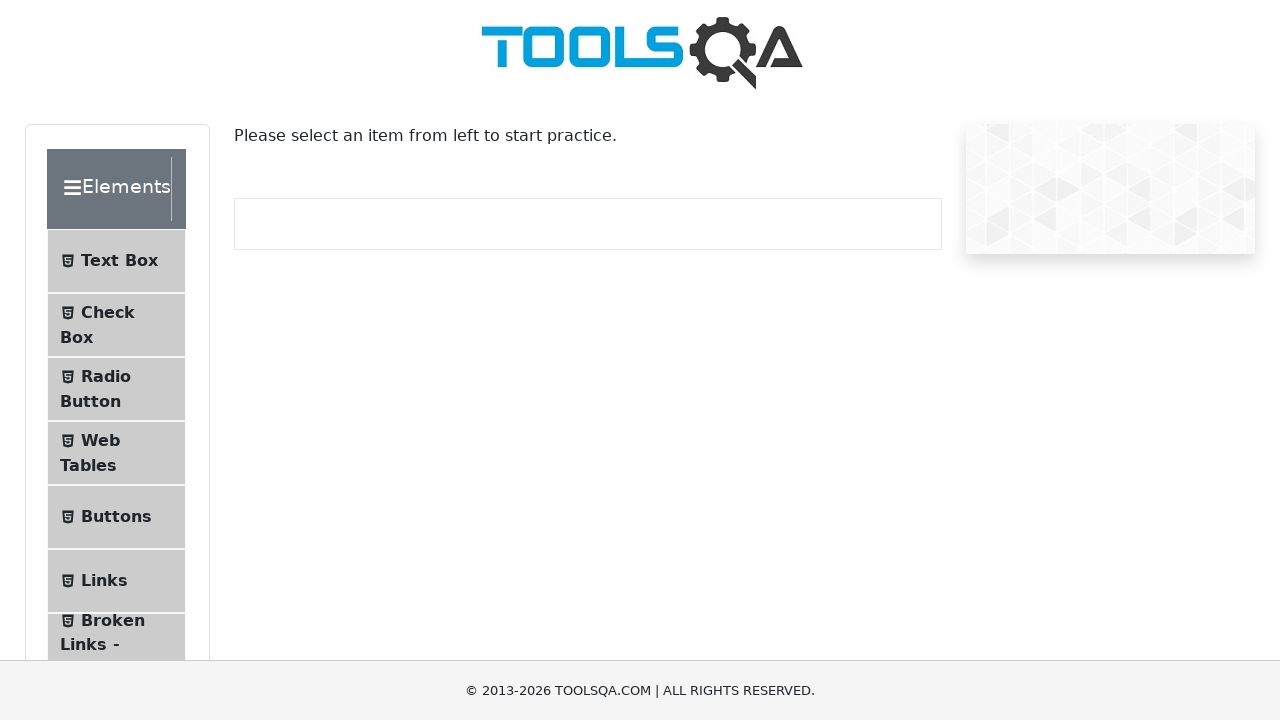

Navigated to https://demoqa.com/elements
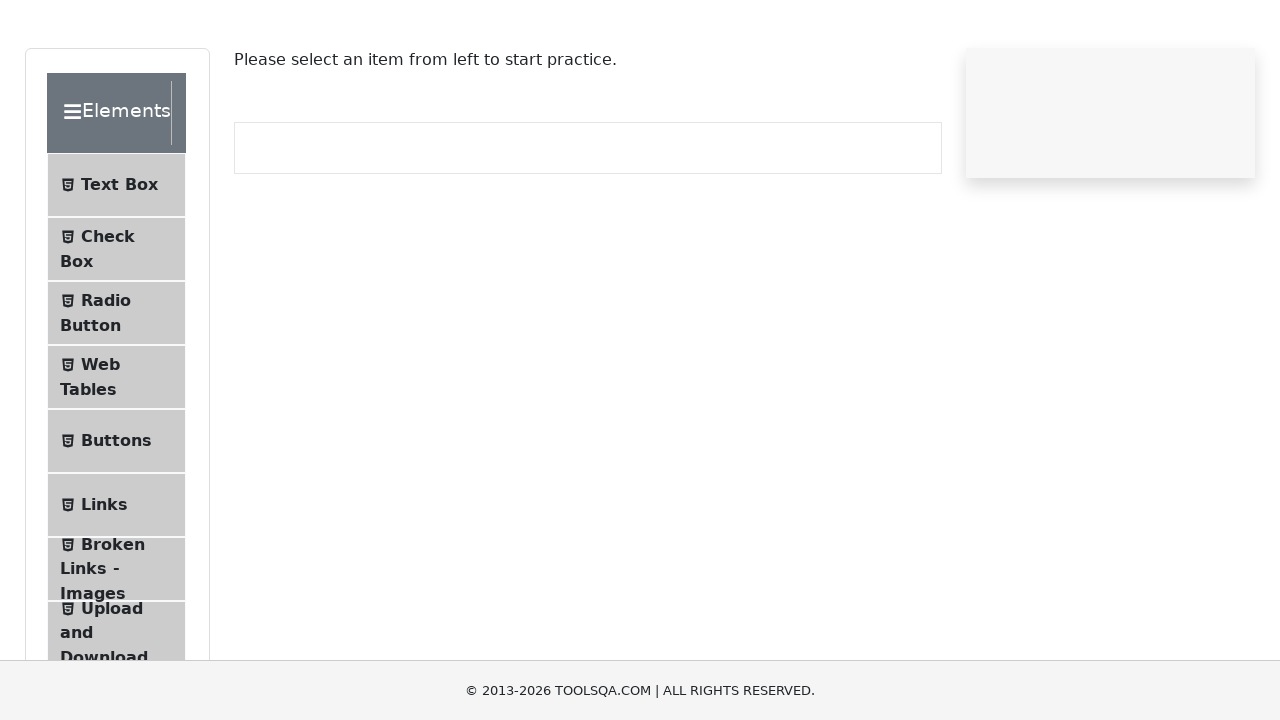

Clicked on the Radio Button menu item in the Elements section at (106, 376) on xpath=//span[text()='Radio Button']
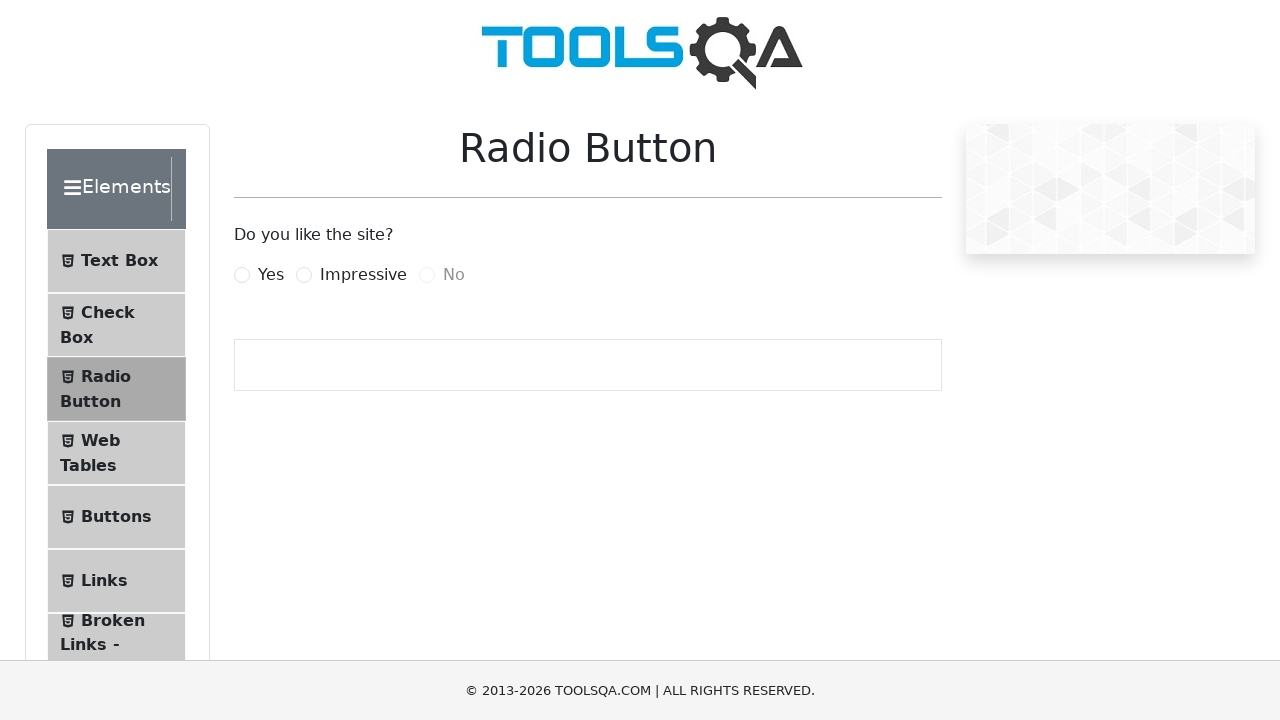

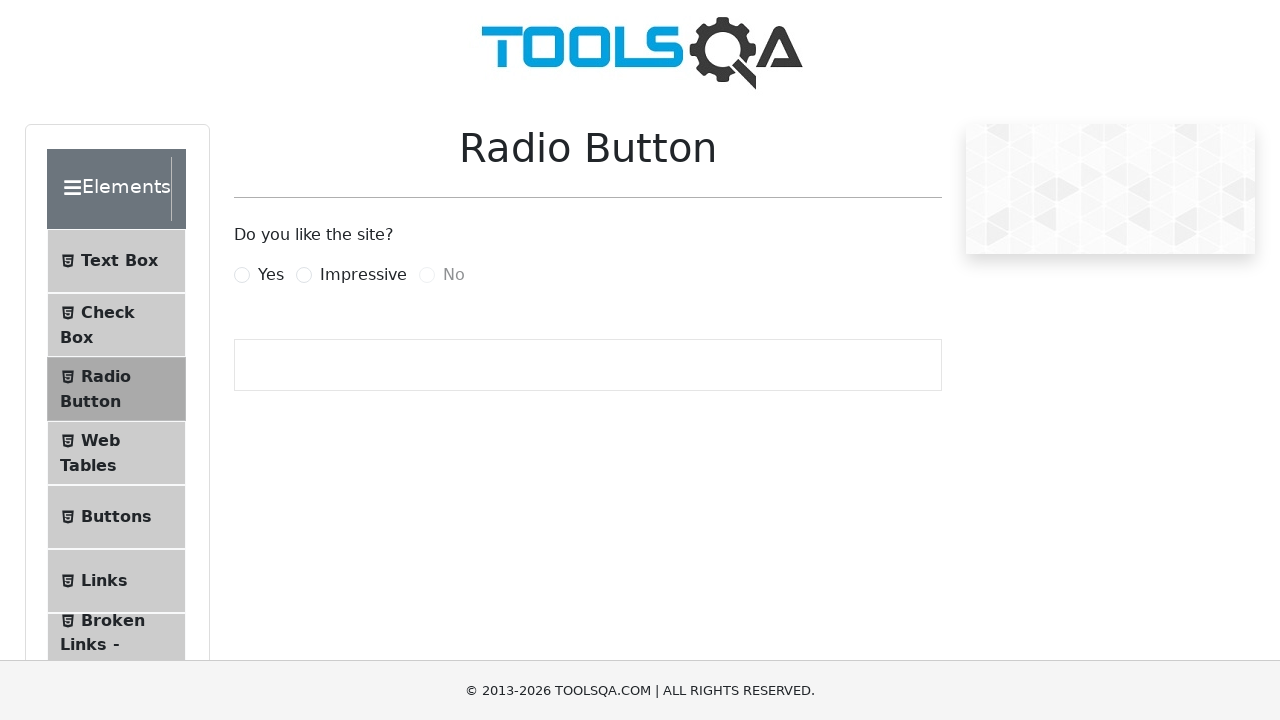